Tests mouse hover functionality by moving the mouse over different elements to trigger hover events that modify an input field's value

Starting URL: http://sahitest.com/demo/mouseover.htm

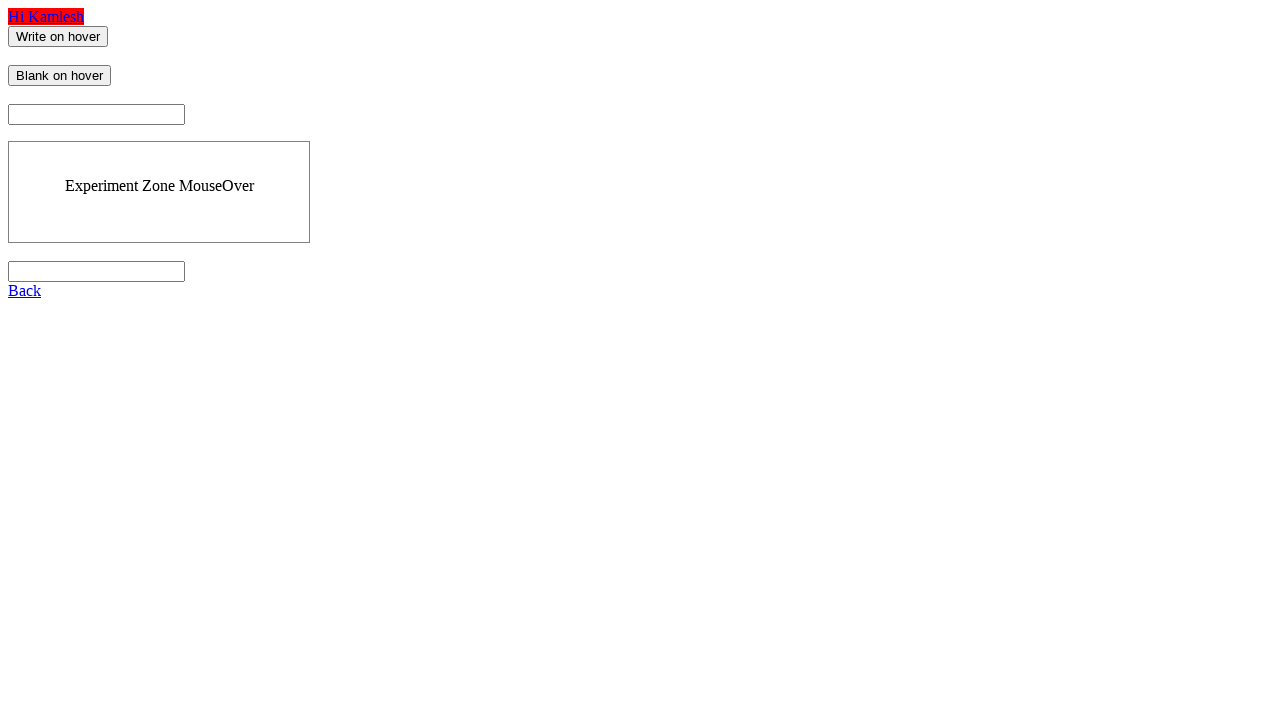

Located 'Write on hover' input element
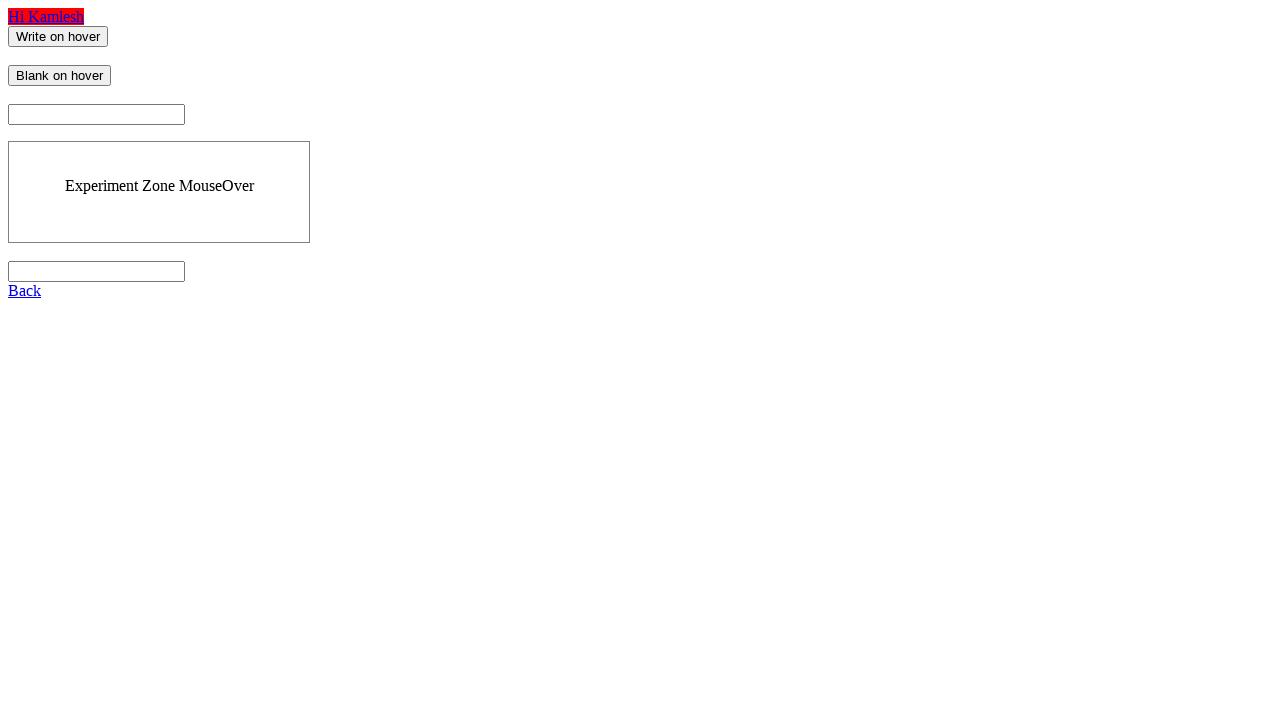

Located 'Blank on hover' input element
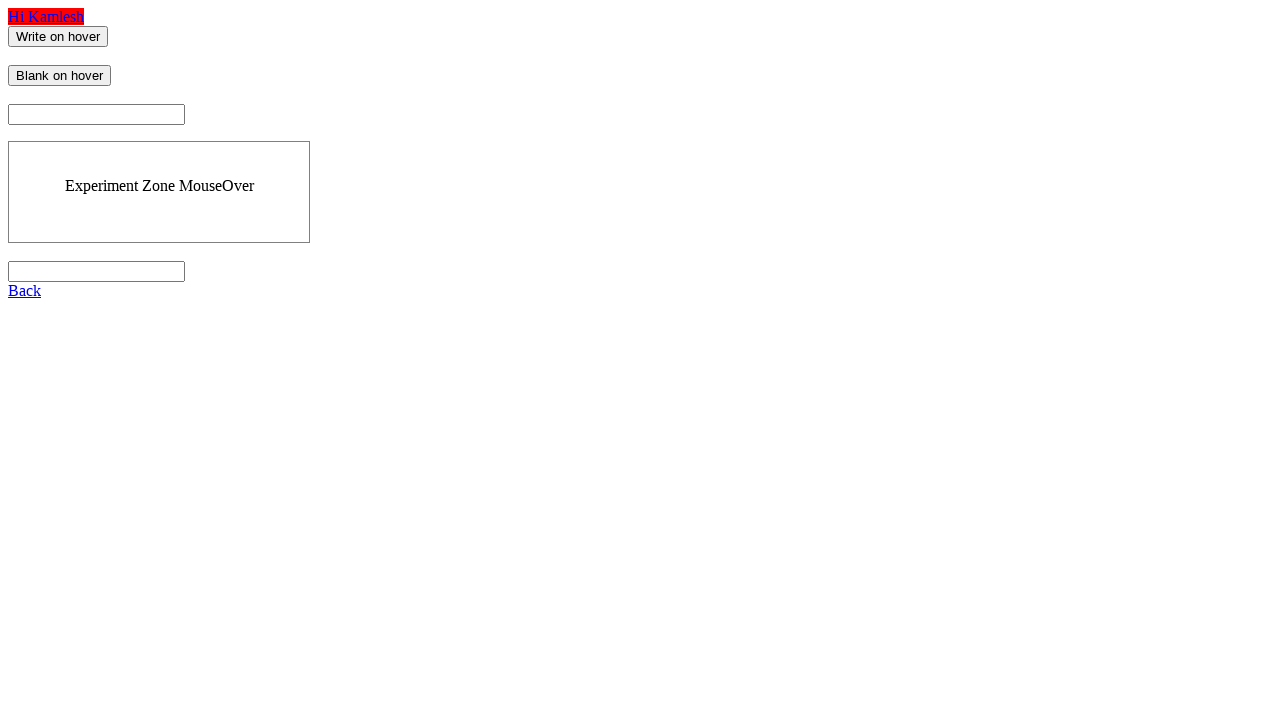

Hovered over 'Write on hover' element to trigger hover event at (58, 36) on xpath=//input[@value="Write on hover"]
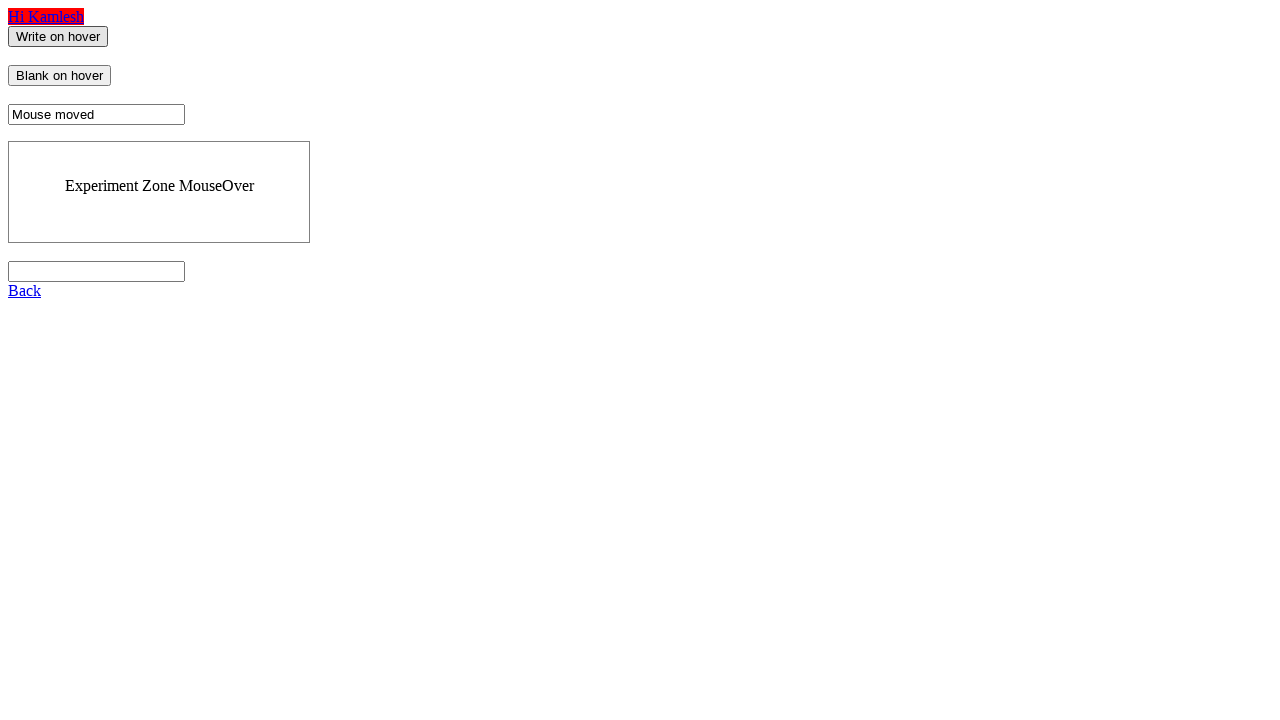

Waited 2 seconds for hover effect to complete
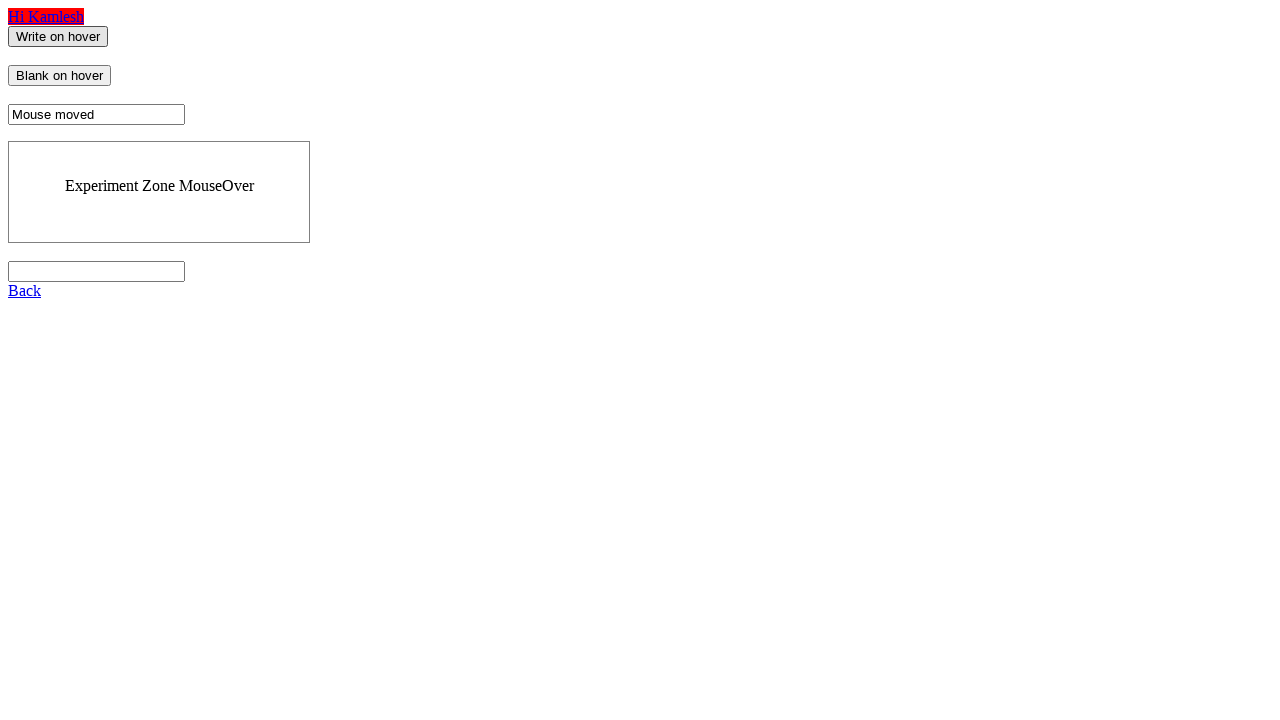

Hovered over 'Blank on hover' element to trigger hover event at (60, 76) on xpath=//input[@value="Blank on hover"]
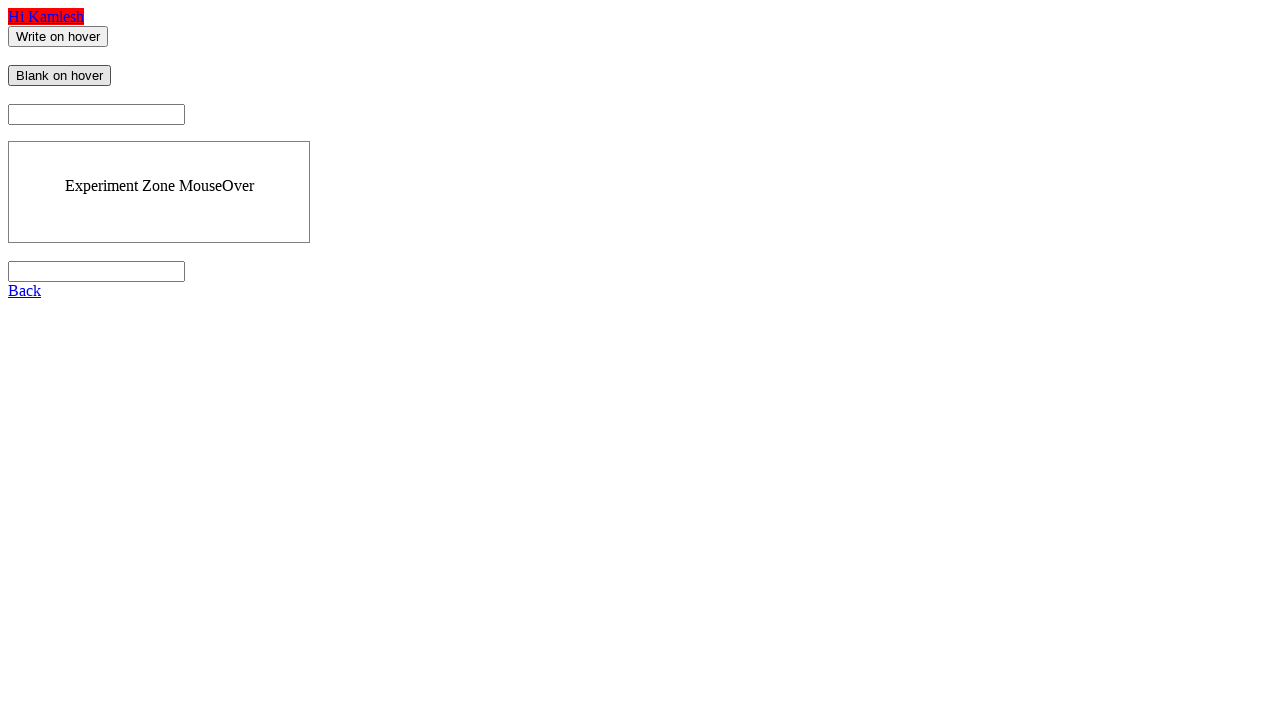

Waited 2 seconds for hover effect to complete
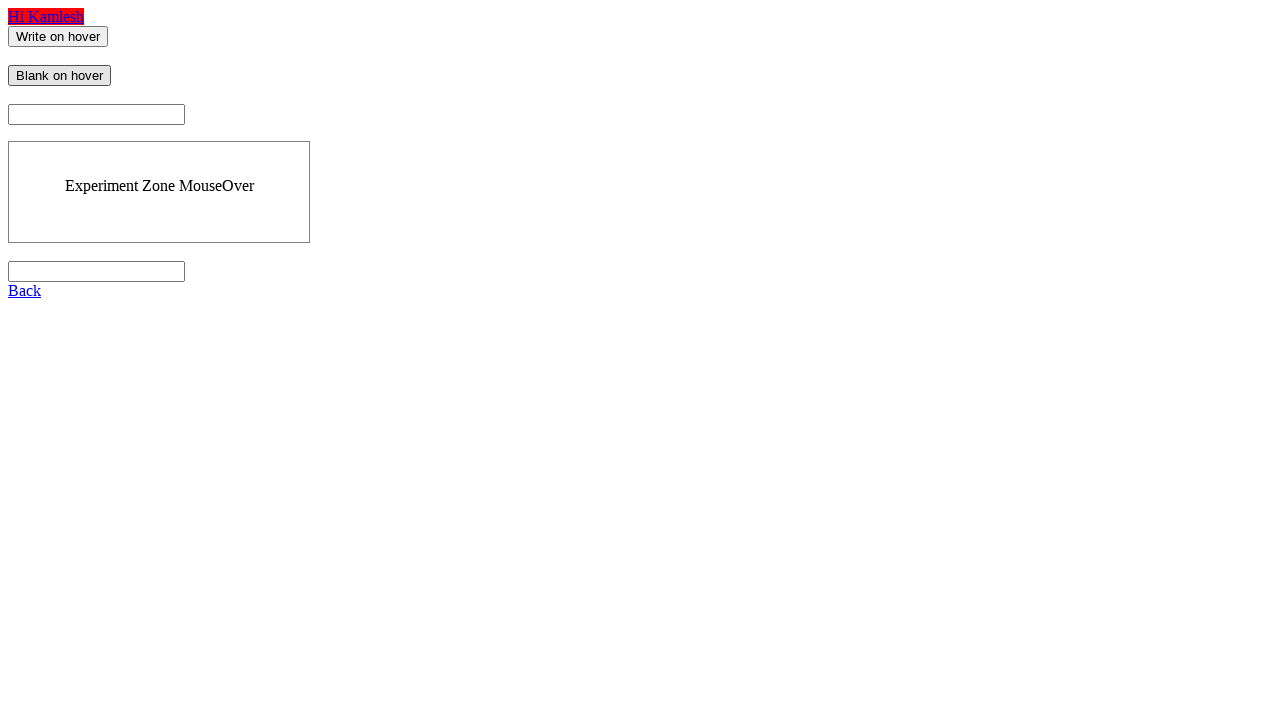

Hovered back over 'Write on hover' element to trigger hover event again at (58, 36) on xpath=//input[@value="Write on hover"]
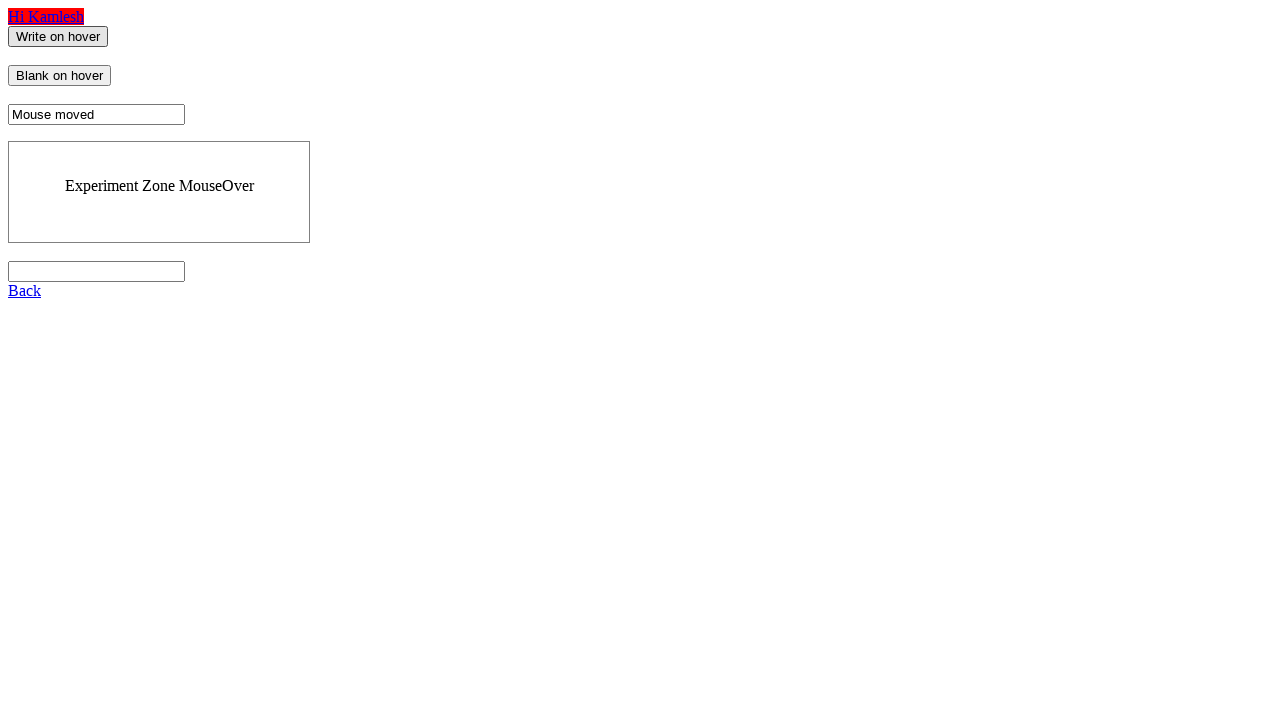

Waited 2 seconds for final hover effect to complete
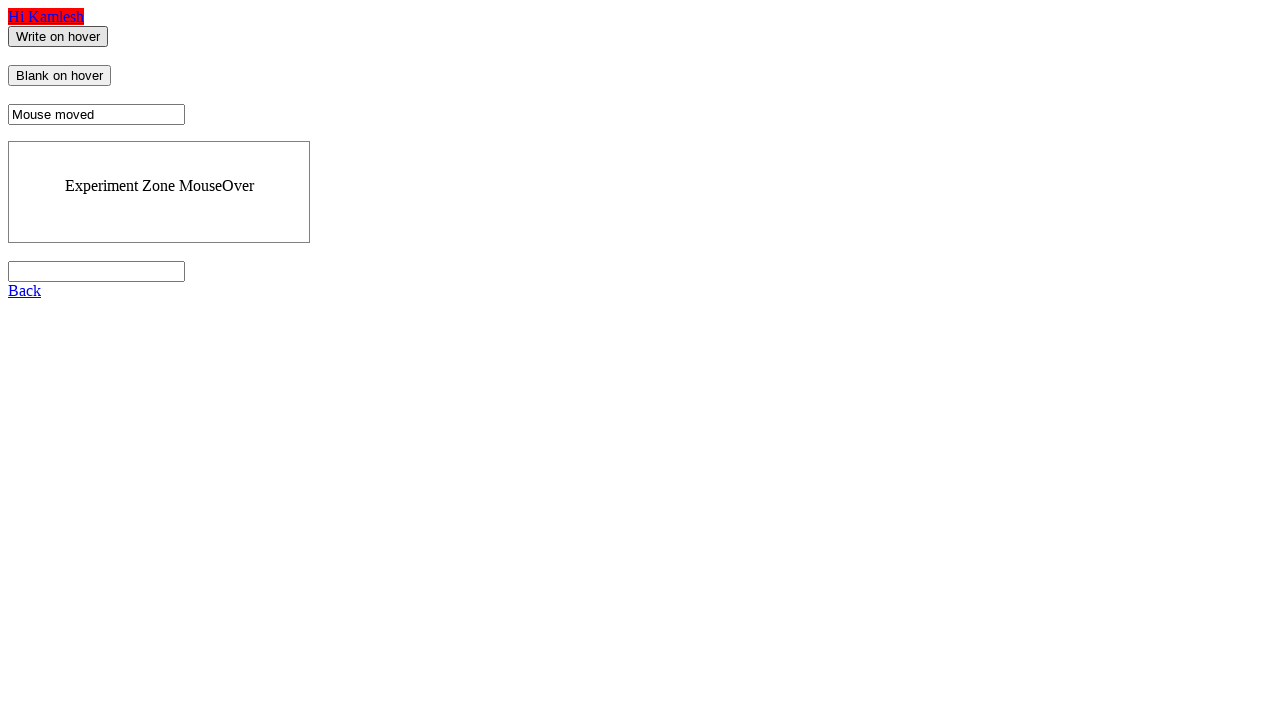

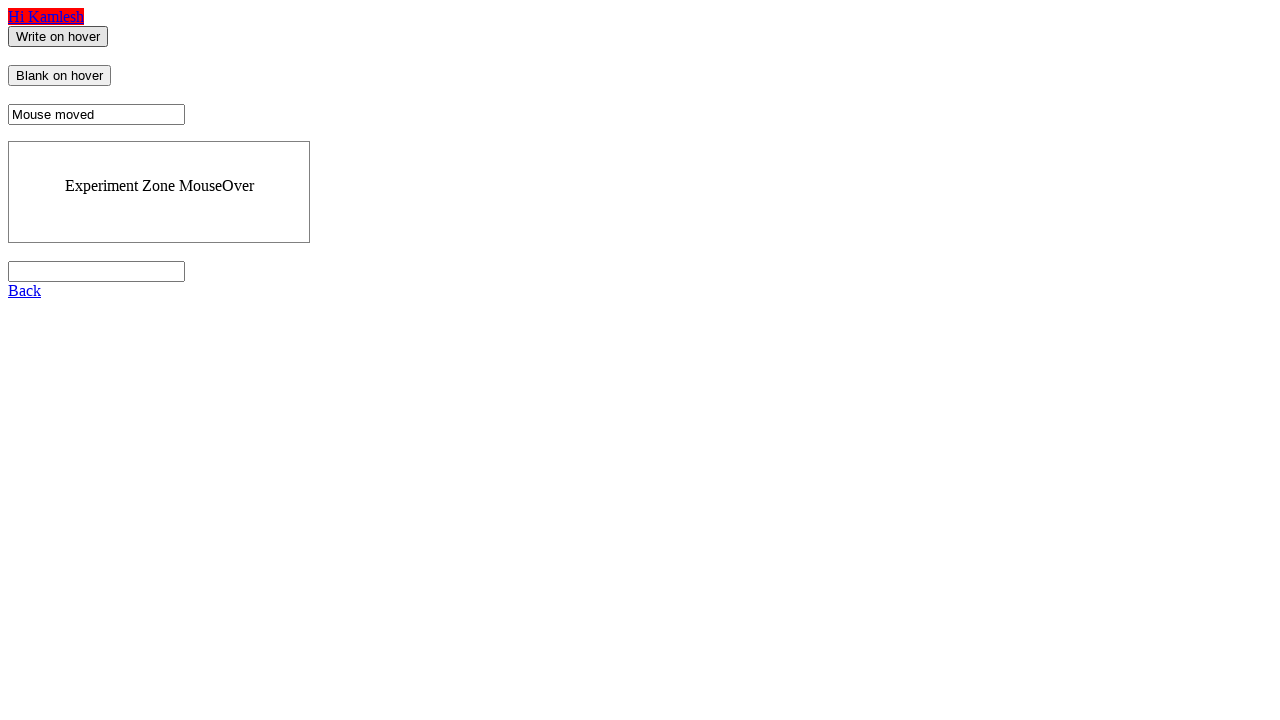